Tests the Wikipedia search widget on a practice blog by filling the search field and clicking the submit button using JavaScript execution

Starting URL: https://testautomationpractice.blogspot.com/

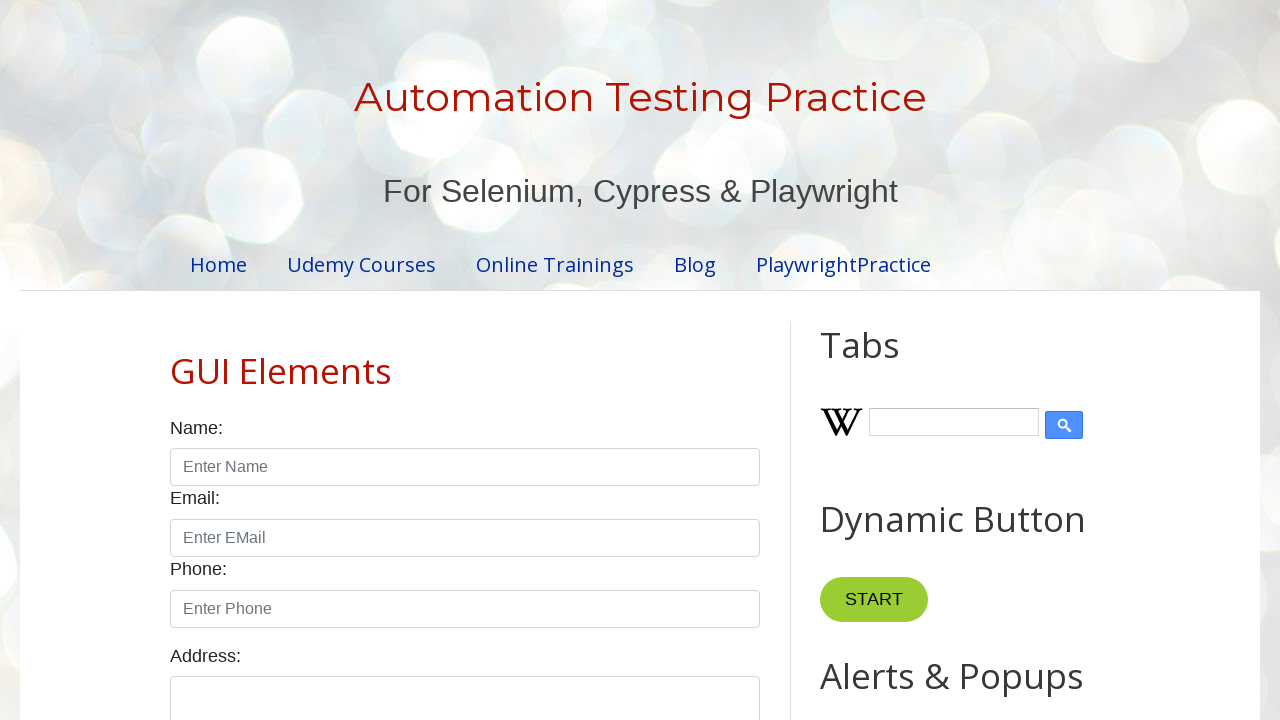

Navigated to practice blog homepage
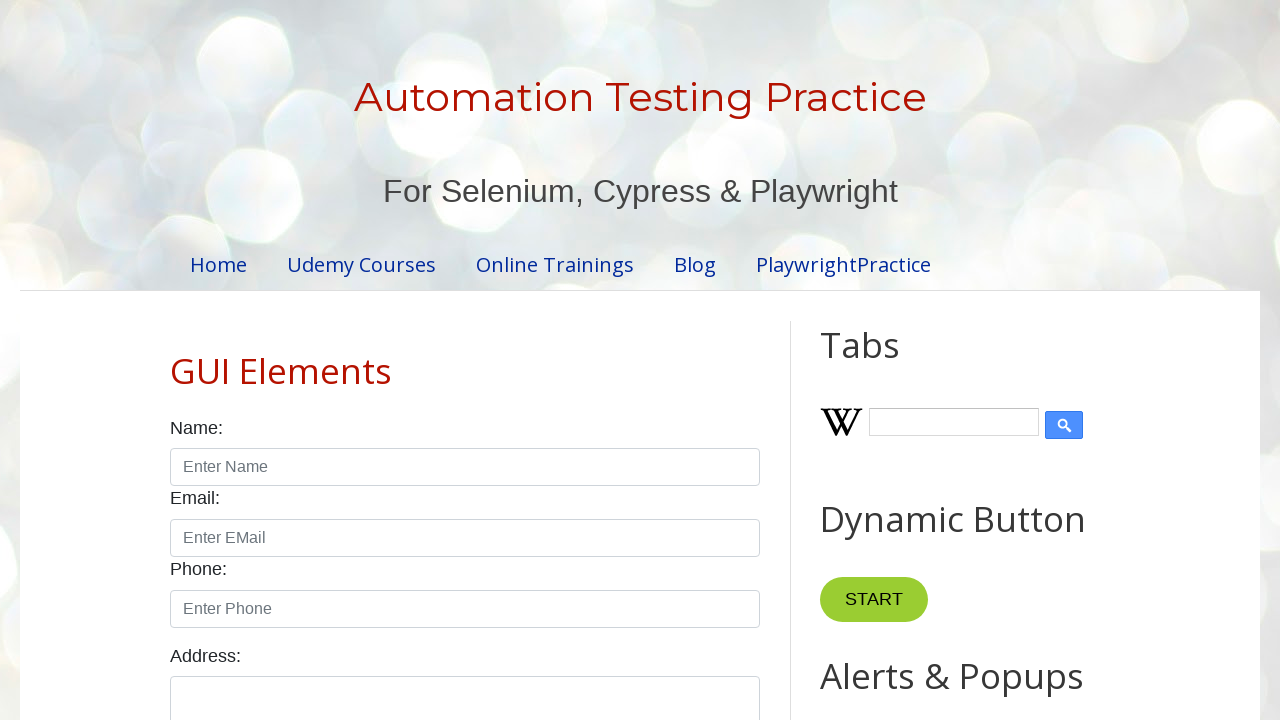

Located Wikipedia search input field
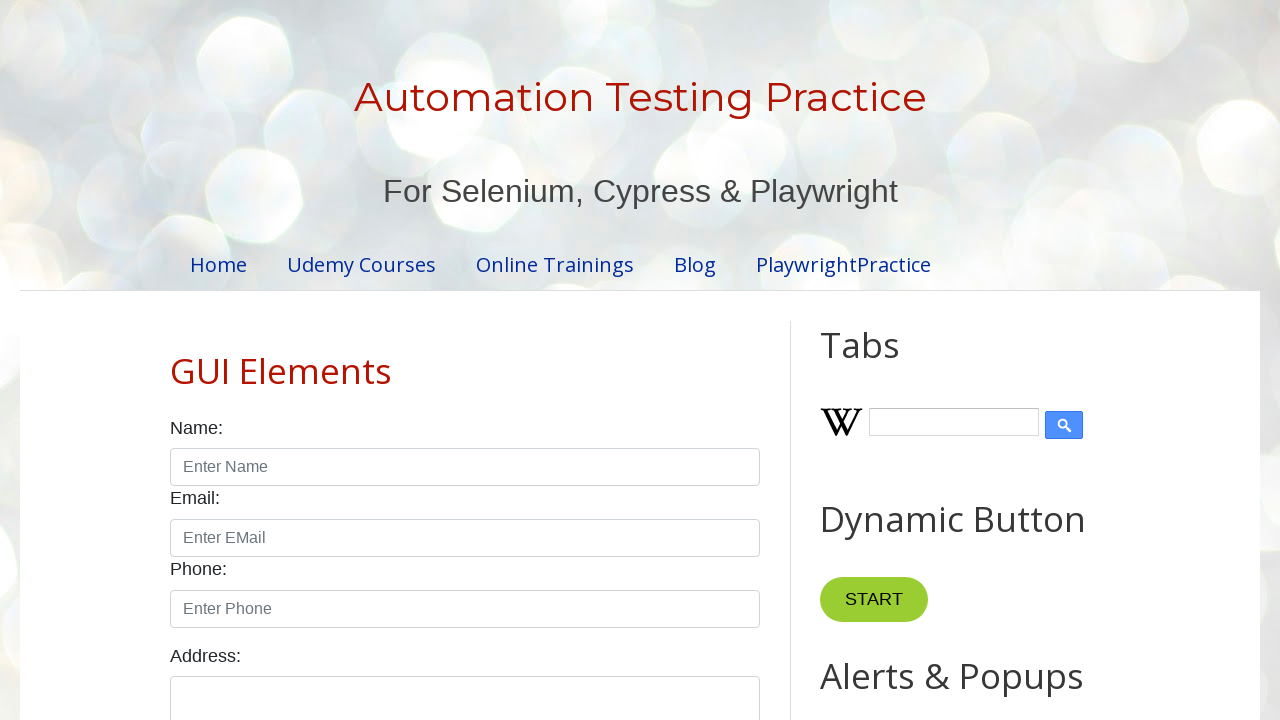

Set search field value to 'python' using JavaScript
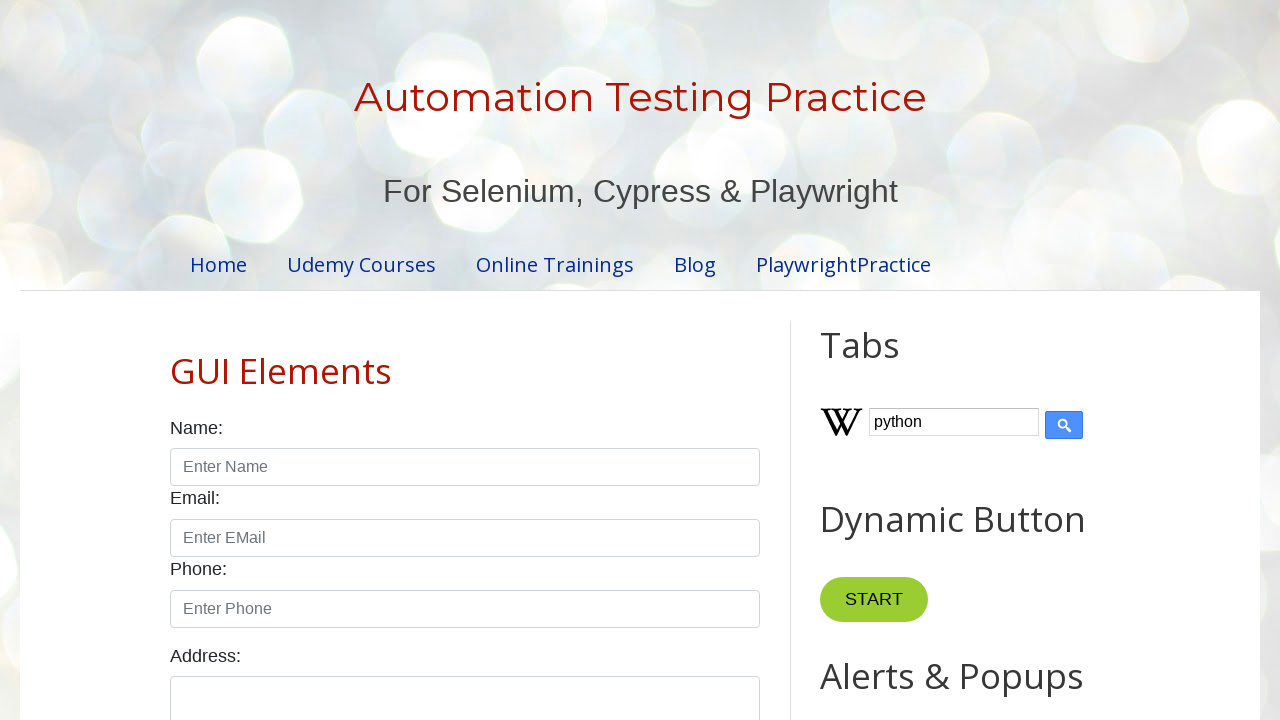

Located search submit button
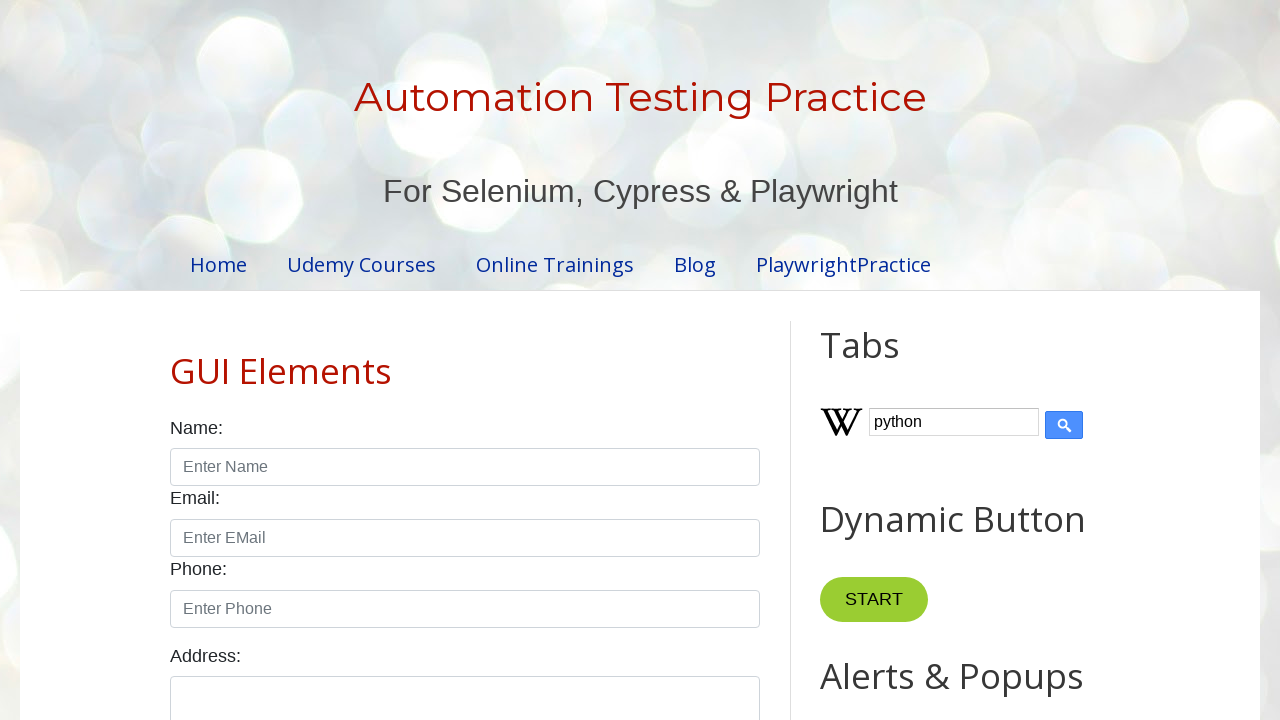

Clicked search button using JavaScript execution
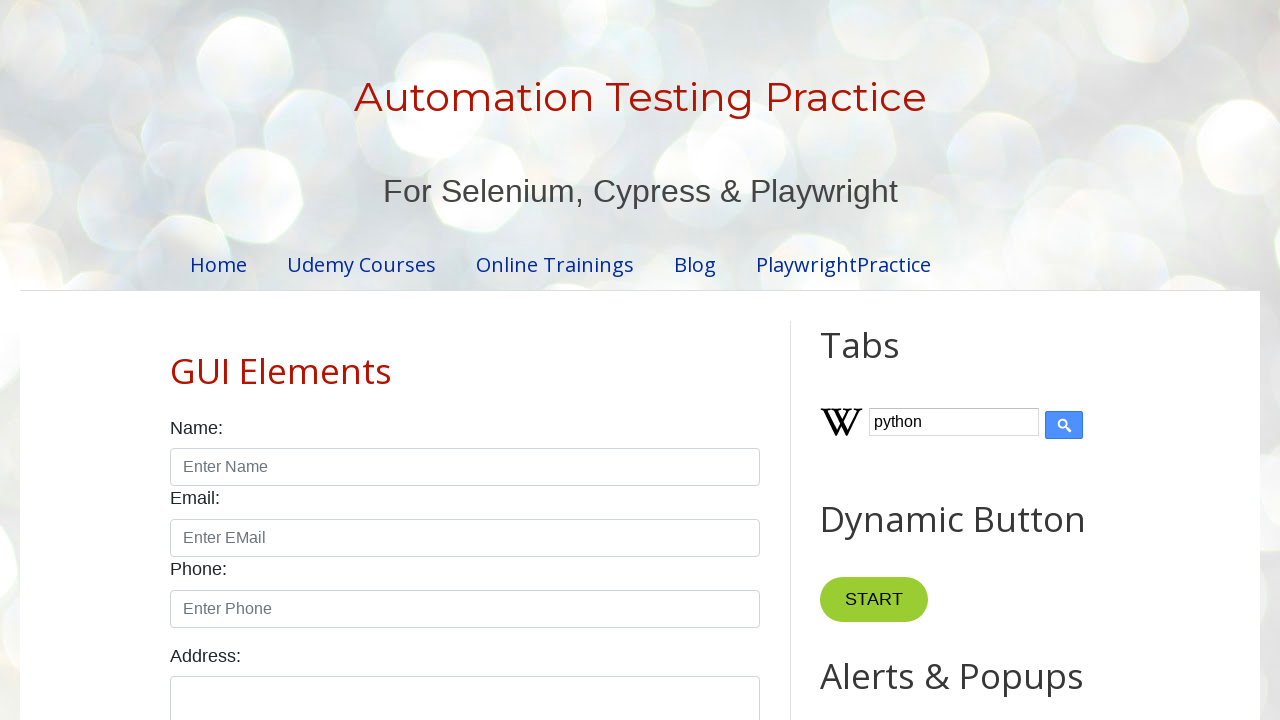

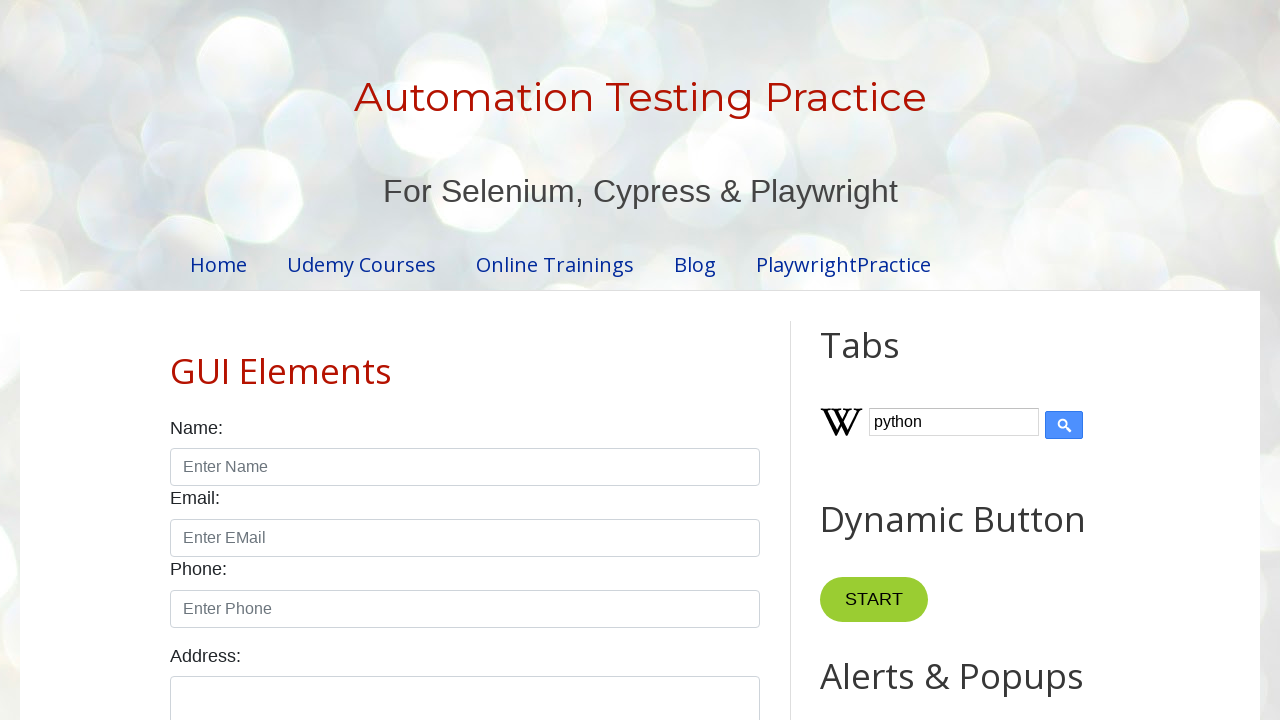